Tests hover functionality by navigating to the hovers page and performing mouse hover actions over user avatar images

Starting URL: https://the-internet.herokuapp.com/

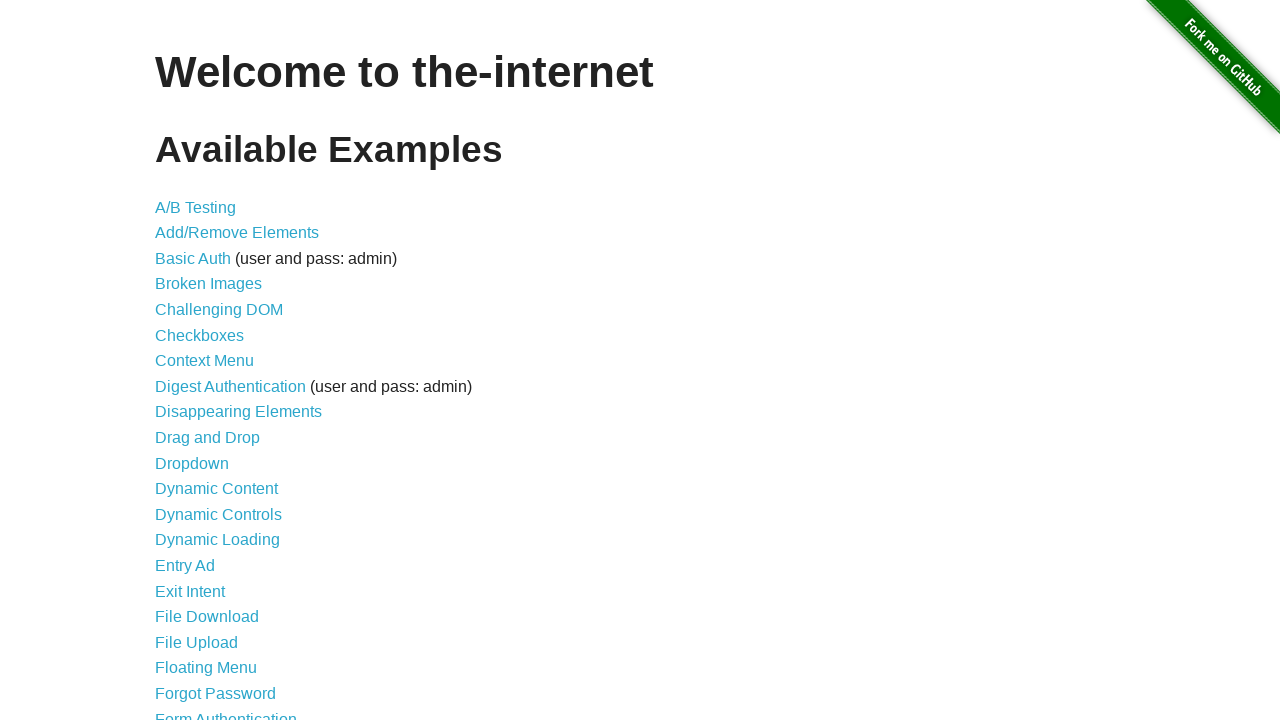

Clicked on the hovers link at (180, 360) on a[href='/hovers']
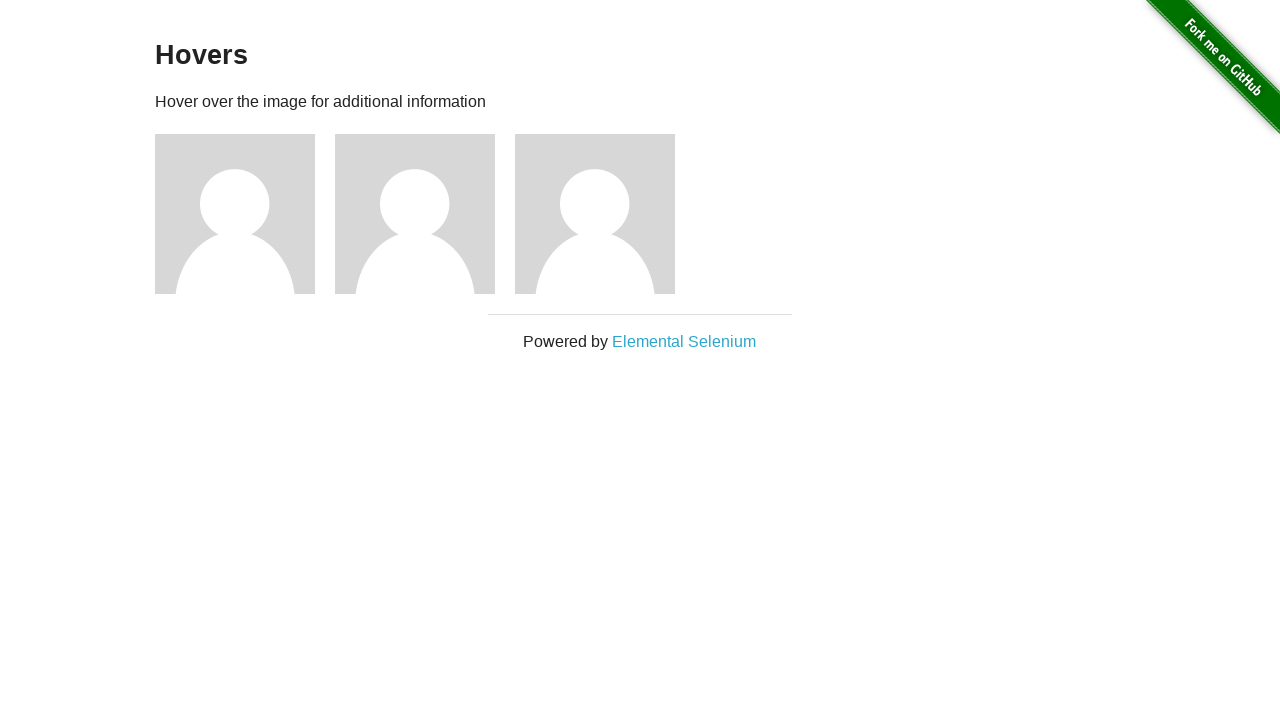

Hovers page loaded with user avatar images visible
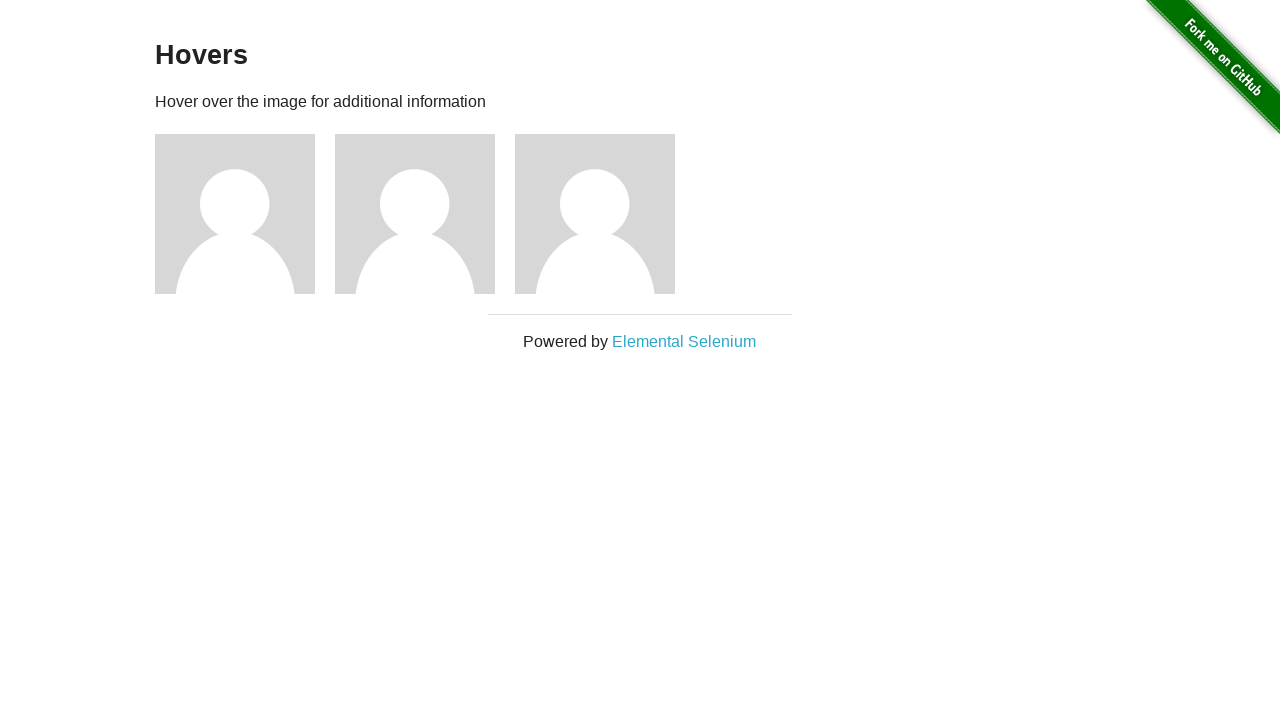

Hovered over the first user avatar at (235, 214) on img[alt='User Avatar'] >> nth=0
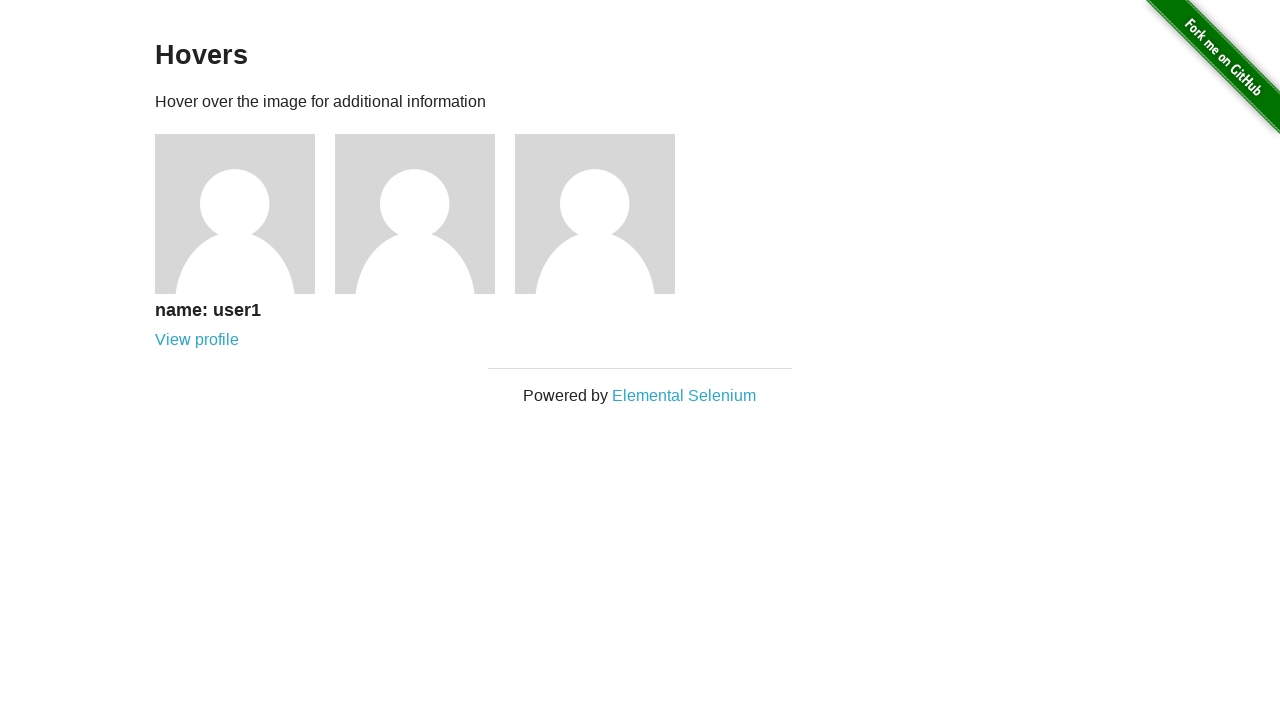

Hovered over the second user avatar at (415, 214) on img[alt='User Avatar'] >> nth=1
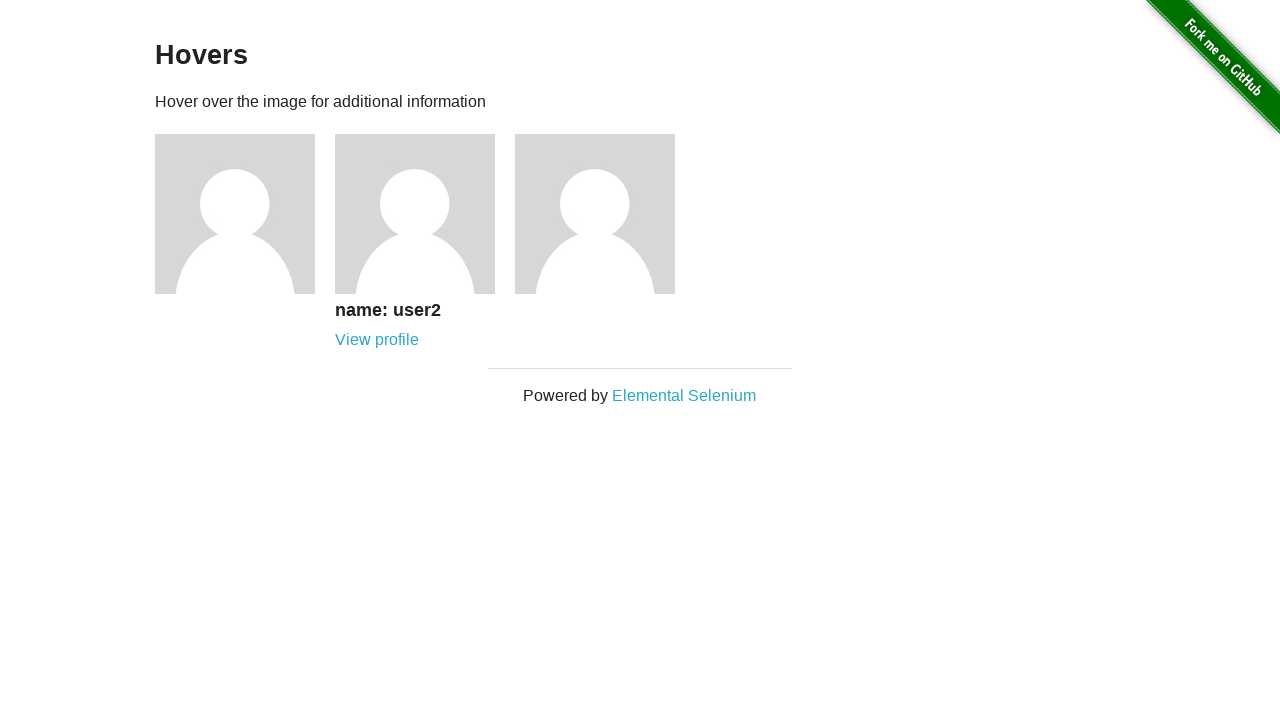

Clicked on the second user avatar at (415, 214) on img[alt='User Avatar'] >> nth=1
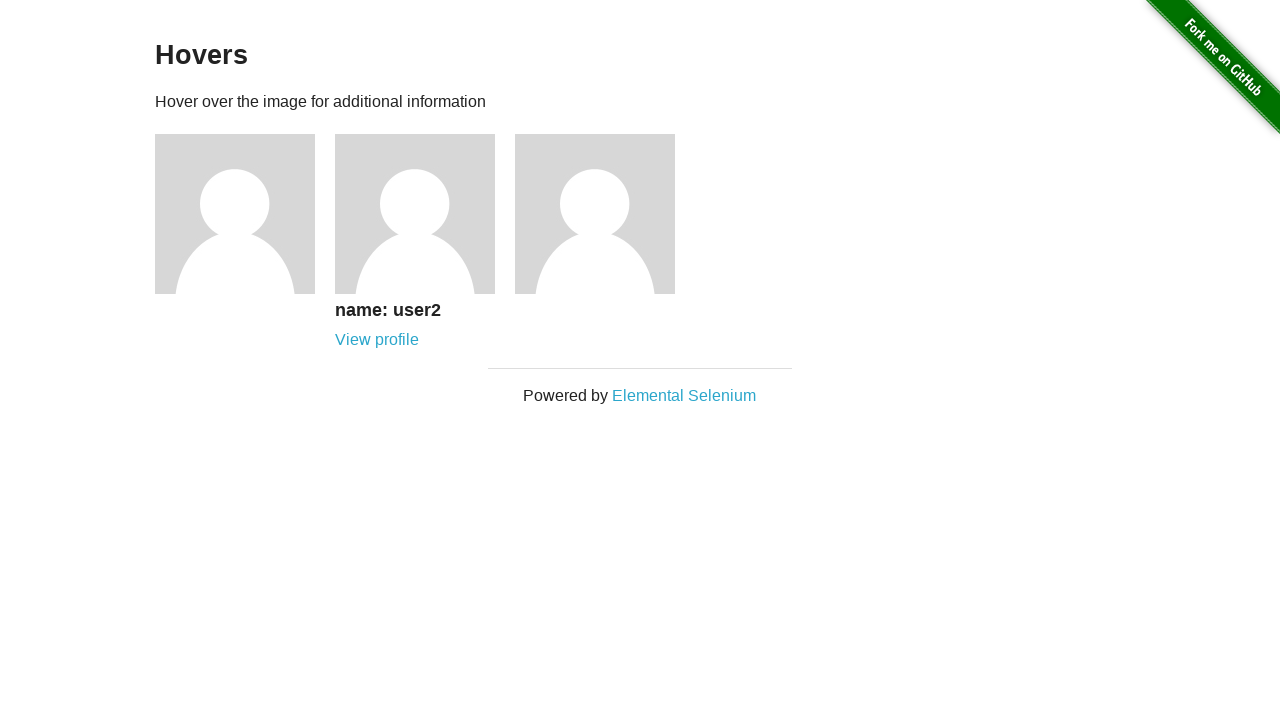

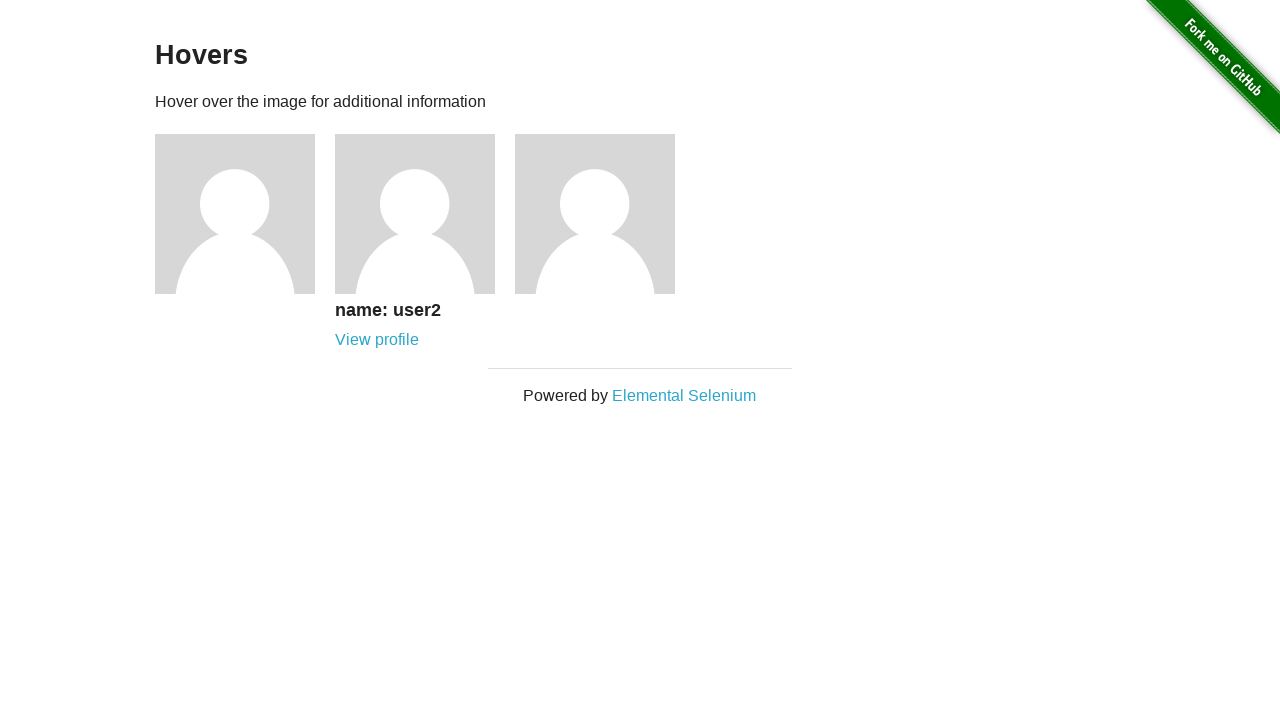